Opens a Russian marketplace website and checks that there are no severe errors in the browser console logs

Starting URL: https://onlcmarket.ru/

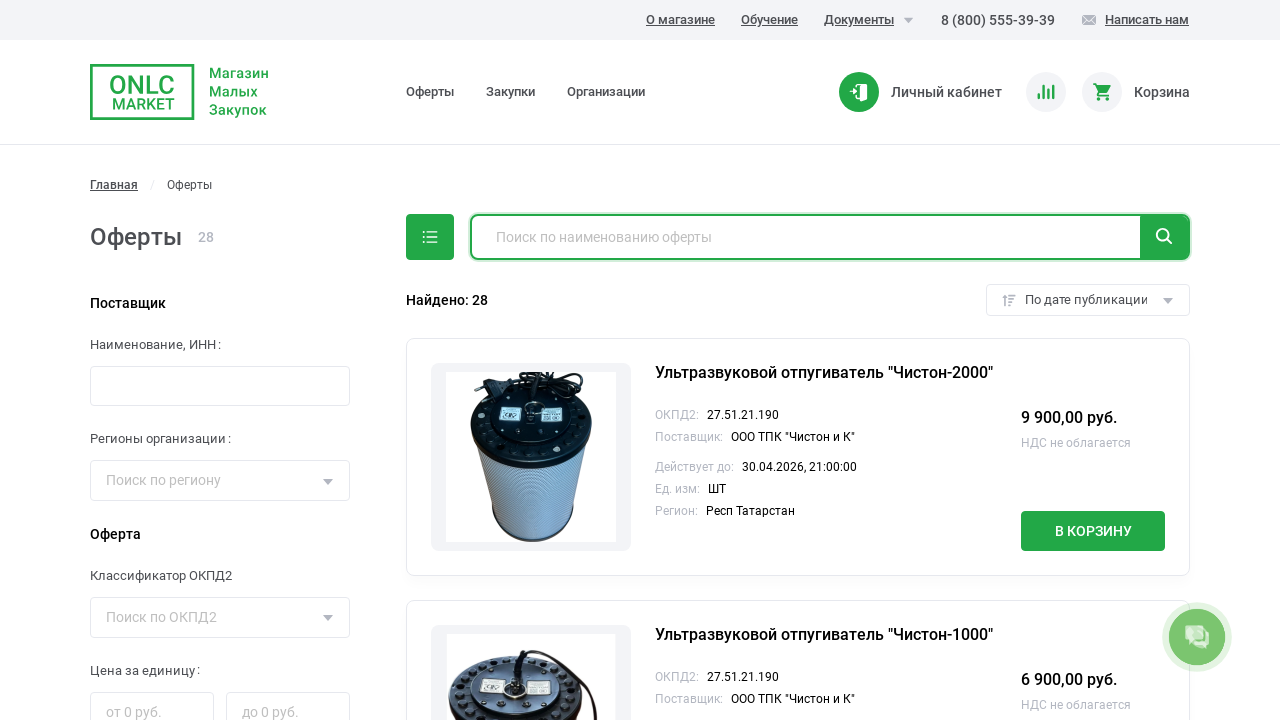

Waited for DOM content to load on Russian marketplace website
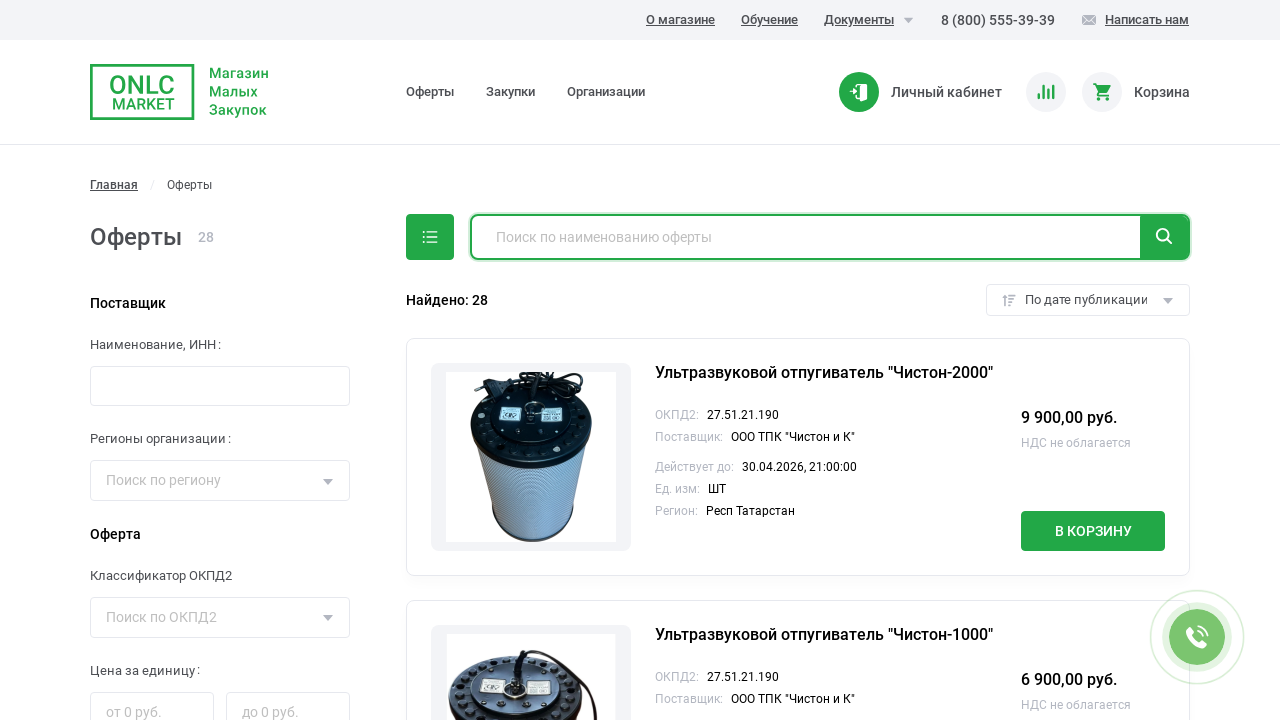

Waited for network to become idle - page fully loaded
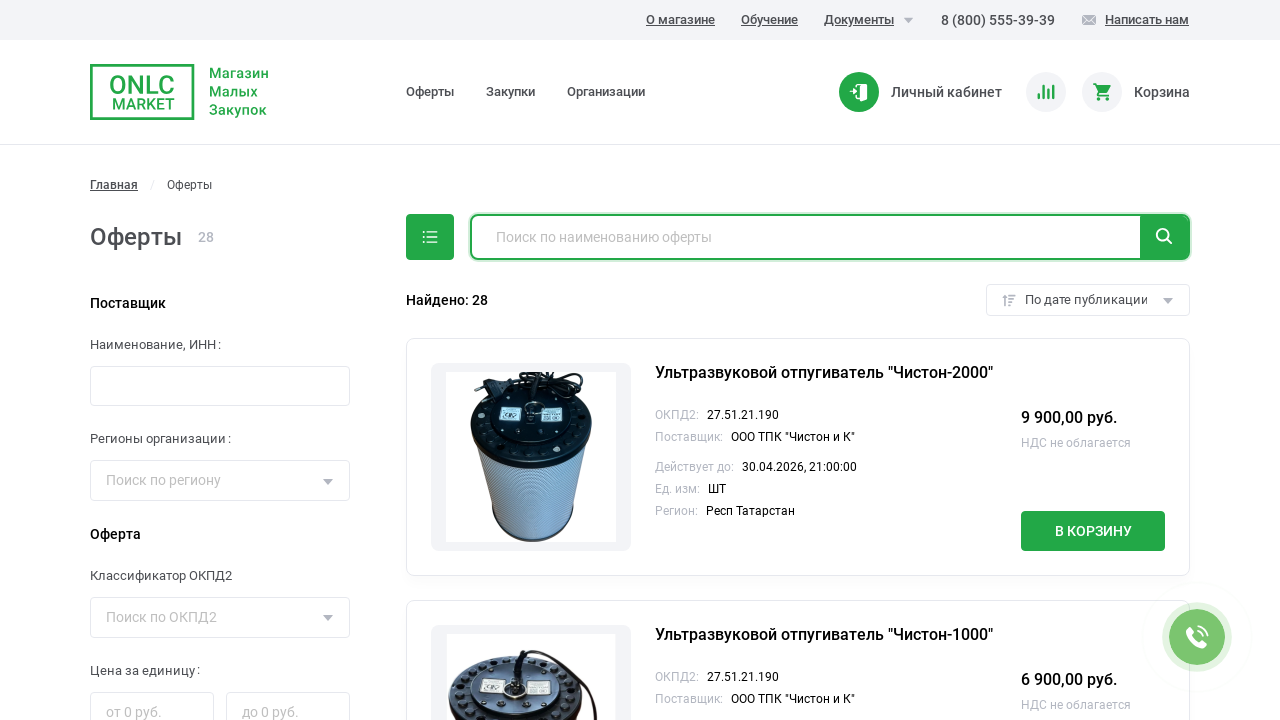

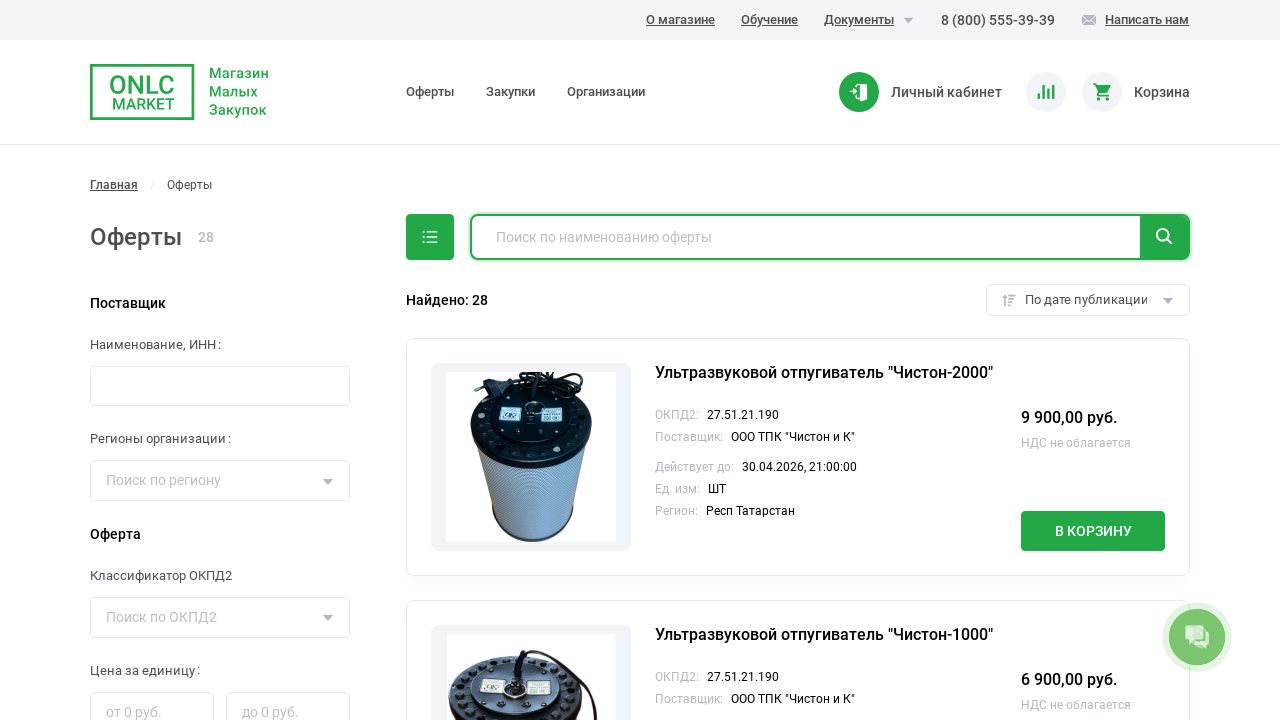